Tests alert handling functionality by clicking an alert button, reading the alert text, and accepting the alert

Starting URL: https://www.hyrtutorials.com/p/alertsdemo.html

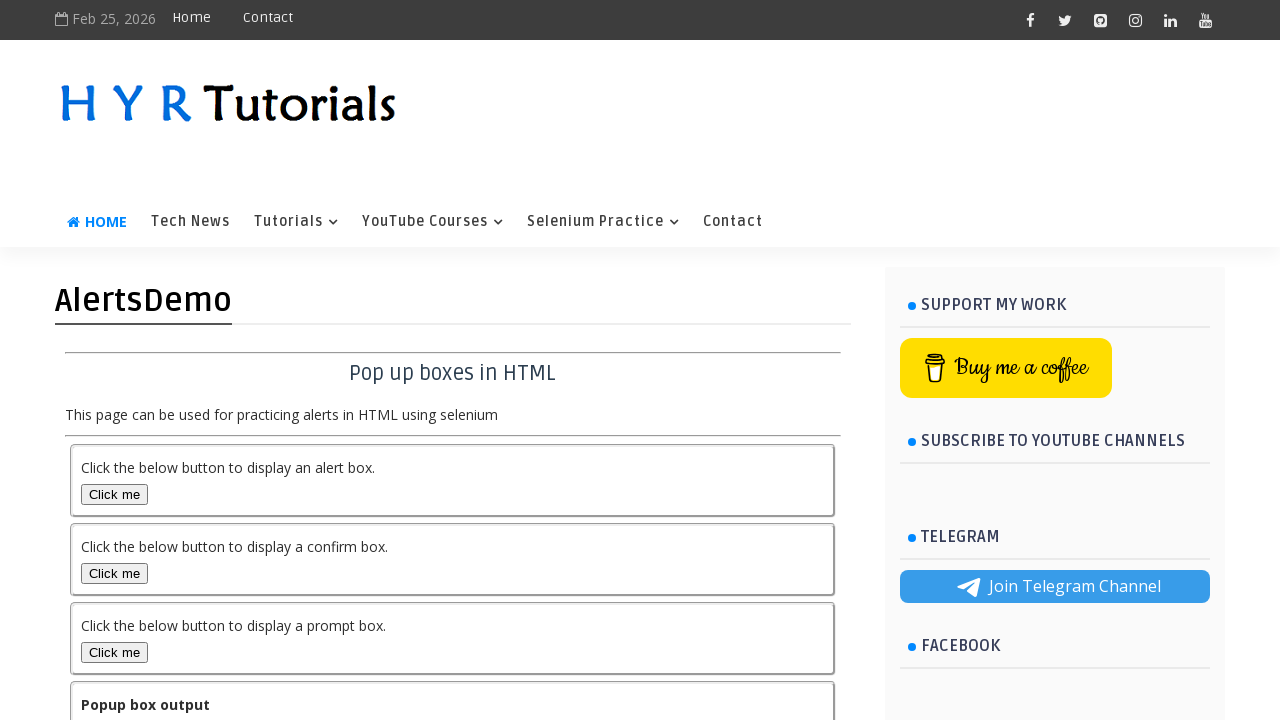

Clicked alert button to trigger the alert at (114, 494) on #alertBox
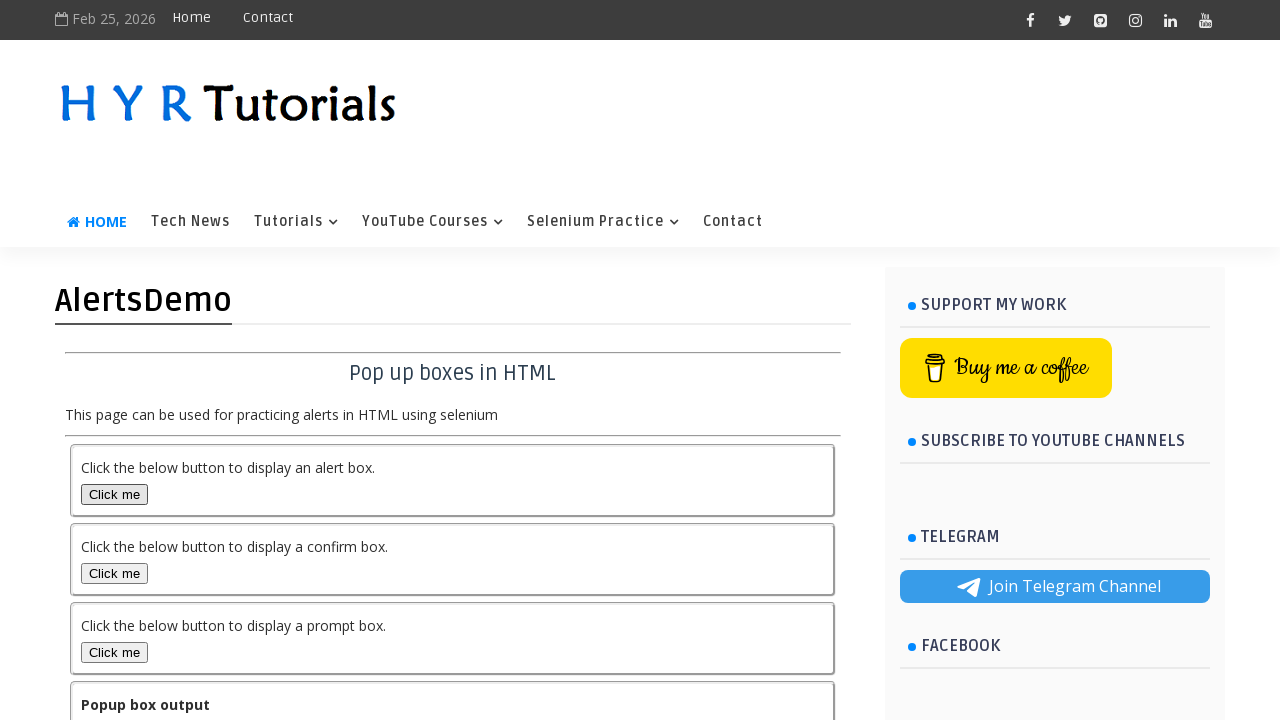

Set up dialog handler to accept alerts
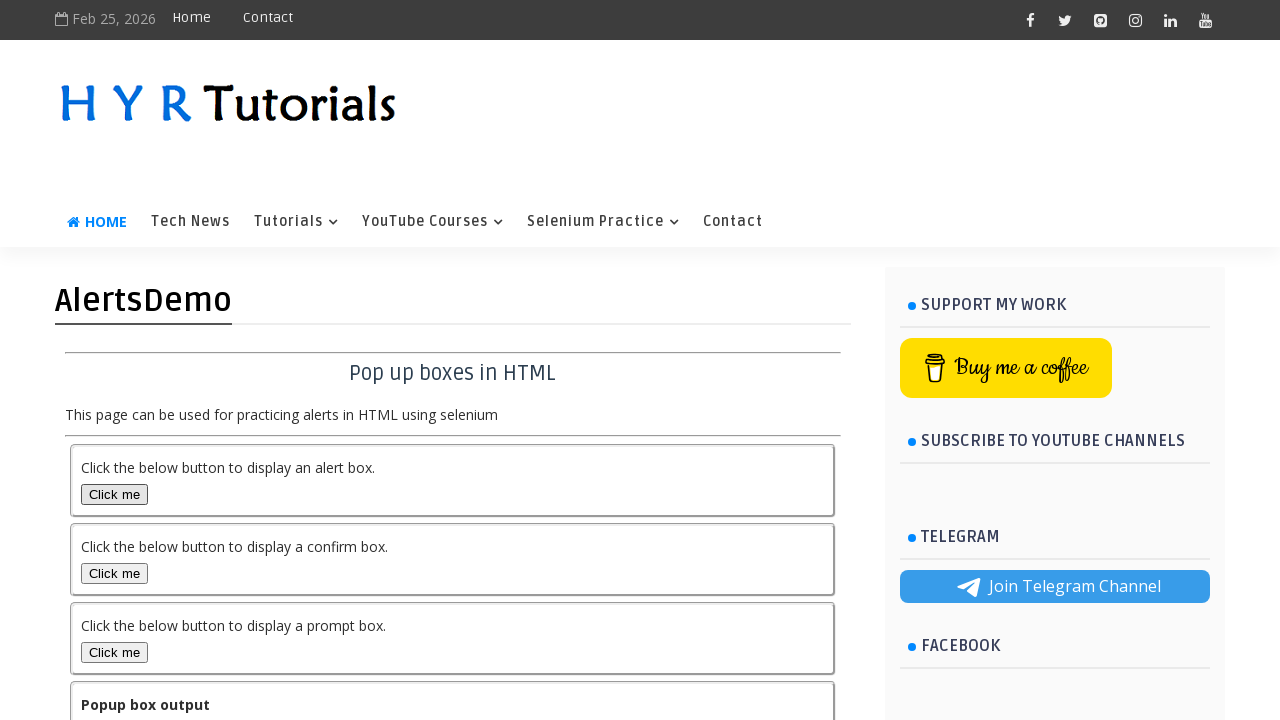

Waited for output element to be updated after accepting alert
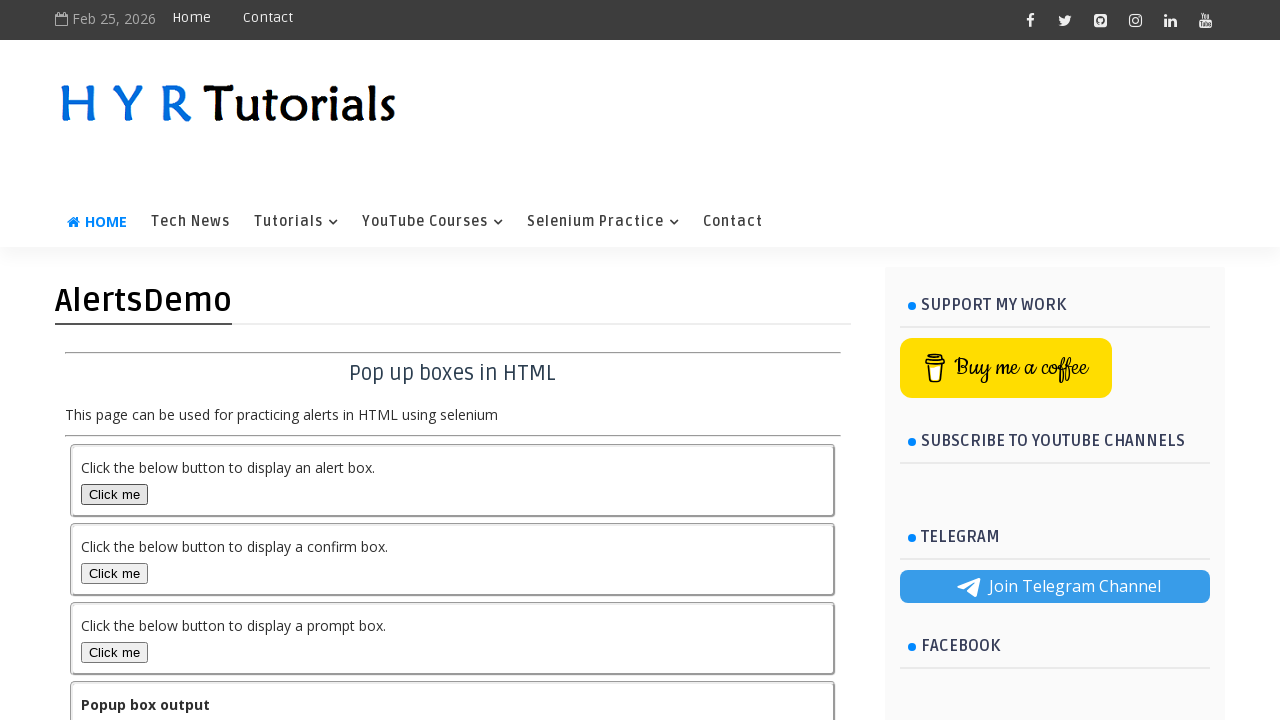

Retrieved output text from alert response
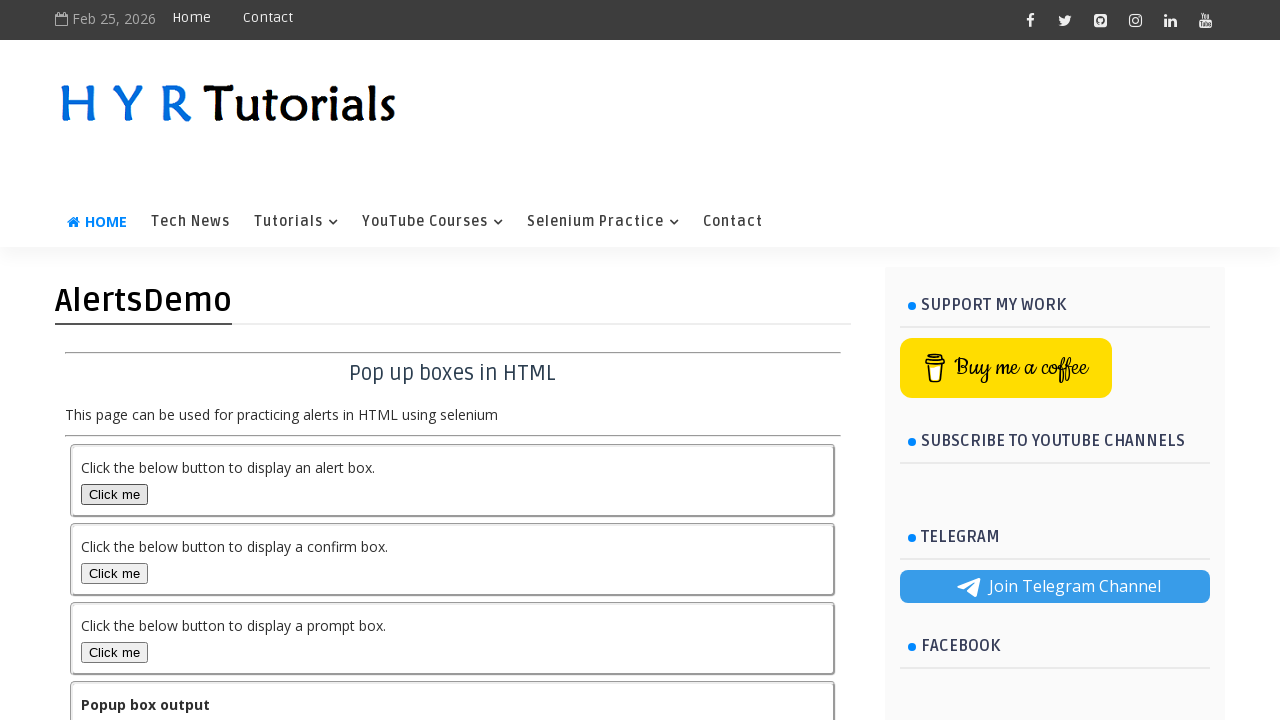

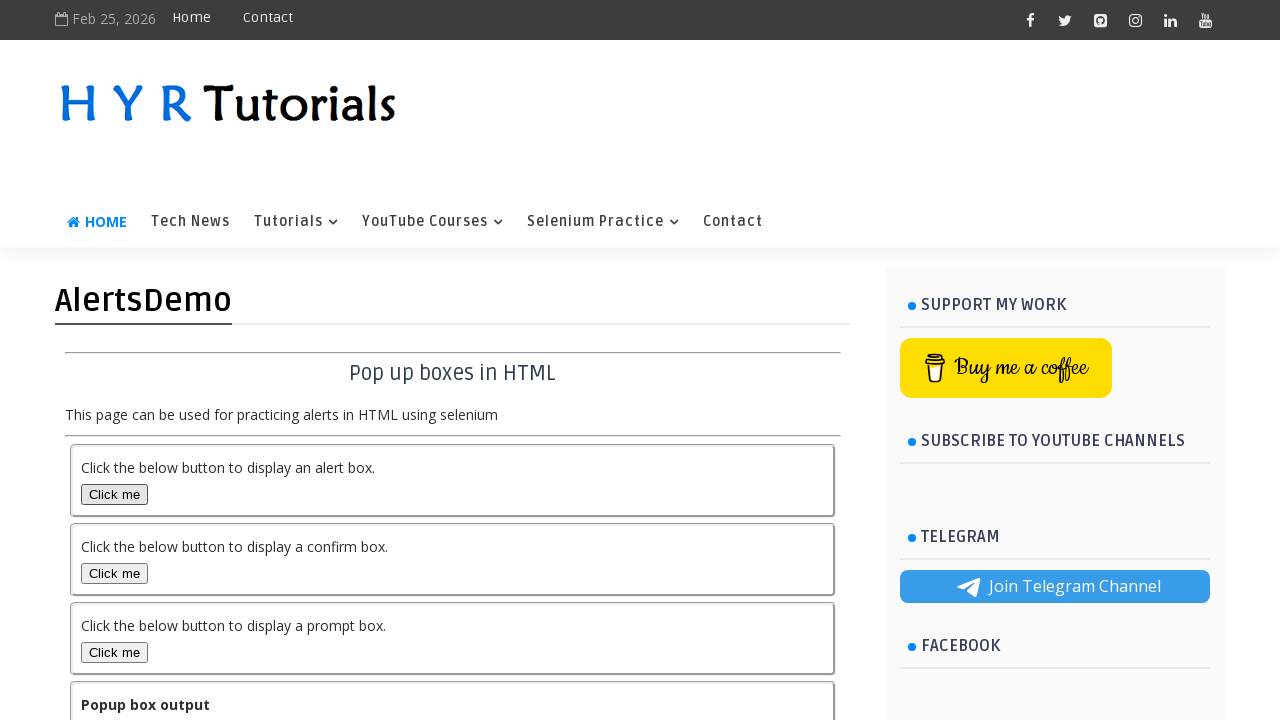